Tests dropdown selection by selecting each of three options sequentially

Starting URL: https://rahulshettyacademy.com/AutomationPractice/

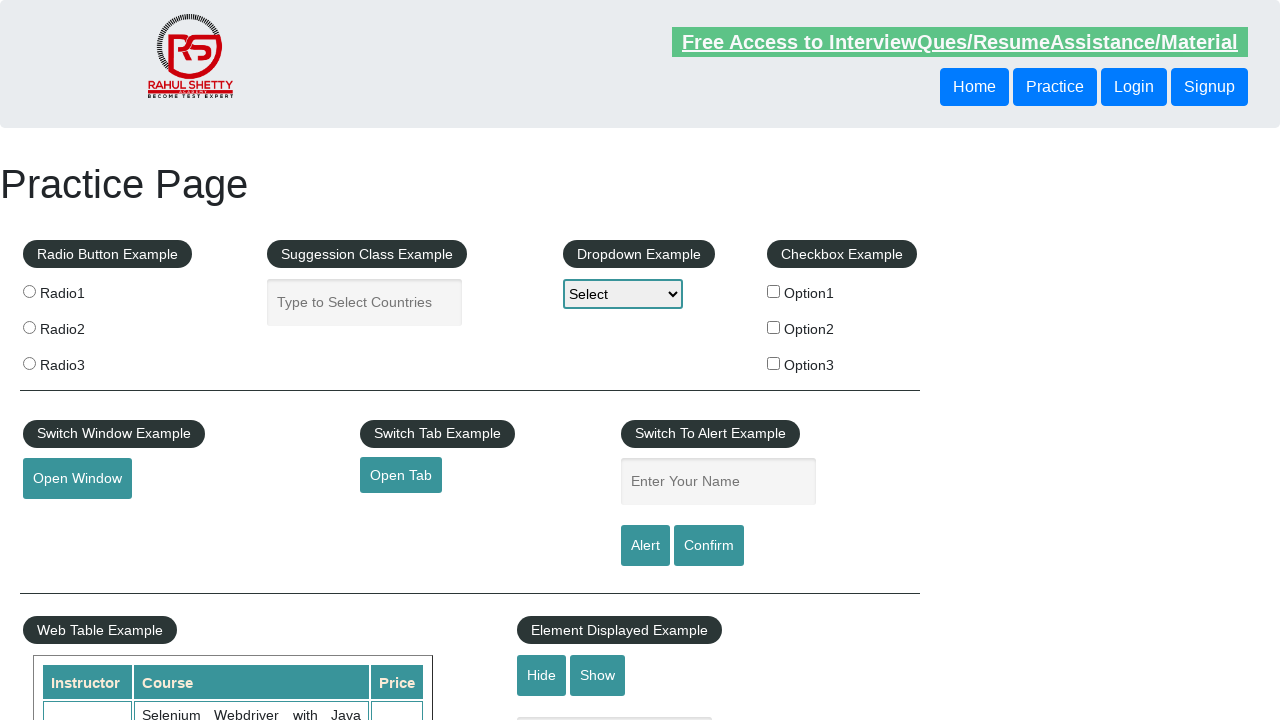

Navigated to Rahul Shetty Academy automation practice page
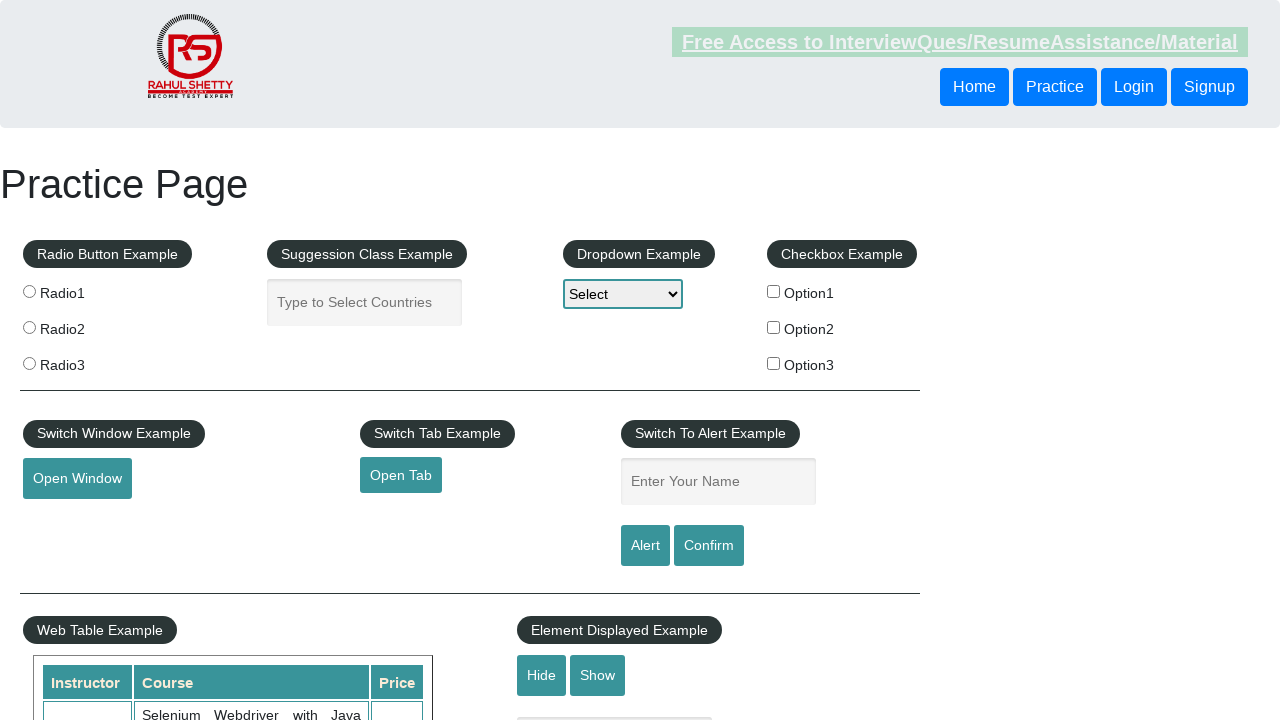

Clicked the dropdown menu at (623, 294) on #dropdown-class-example
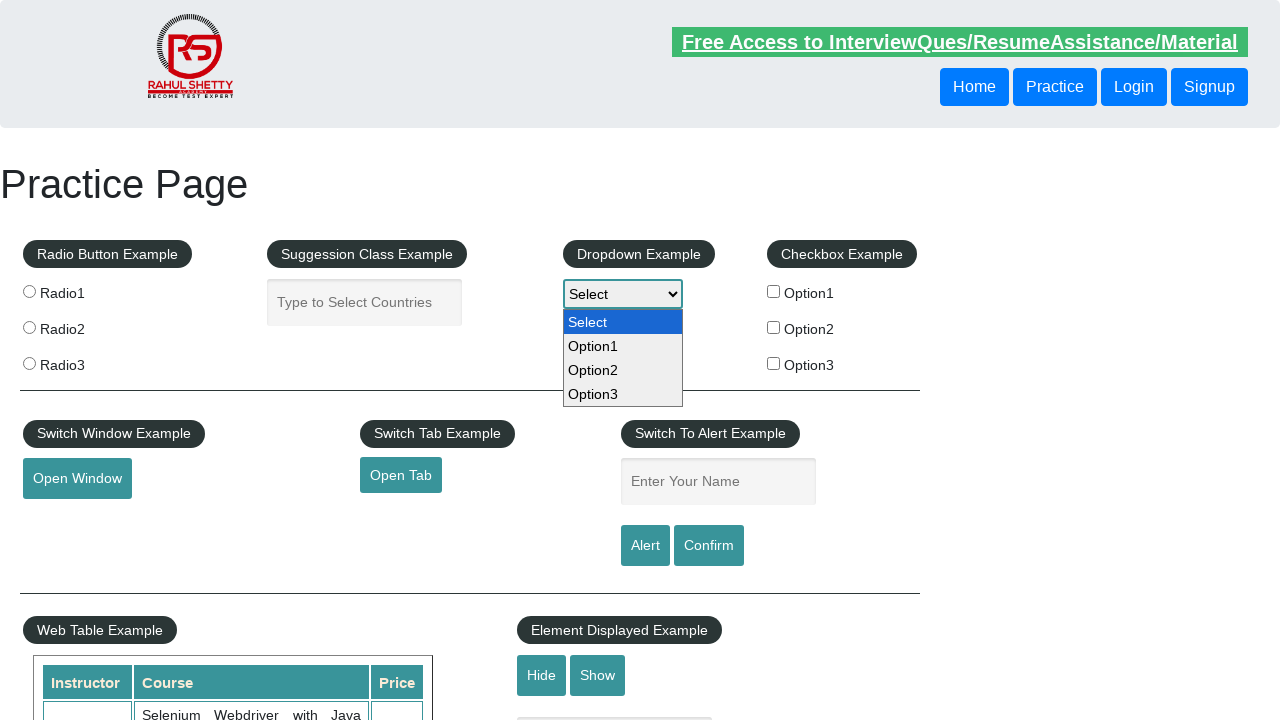

Selected Option1 from dropdown on #dropdown-class-example
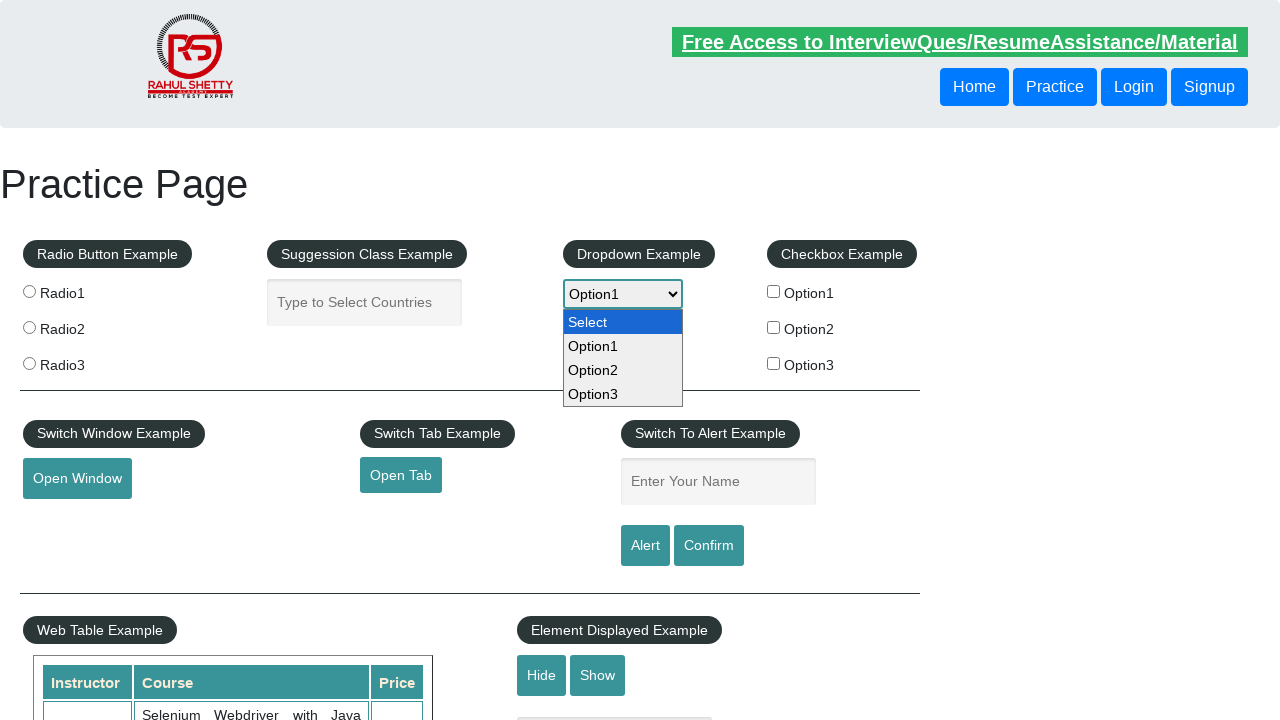

Waited 1000ms after selecting Option1
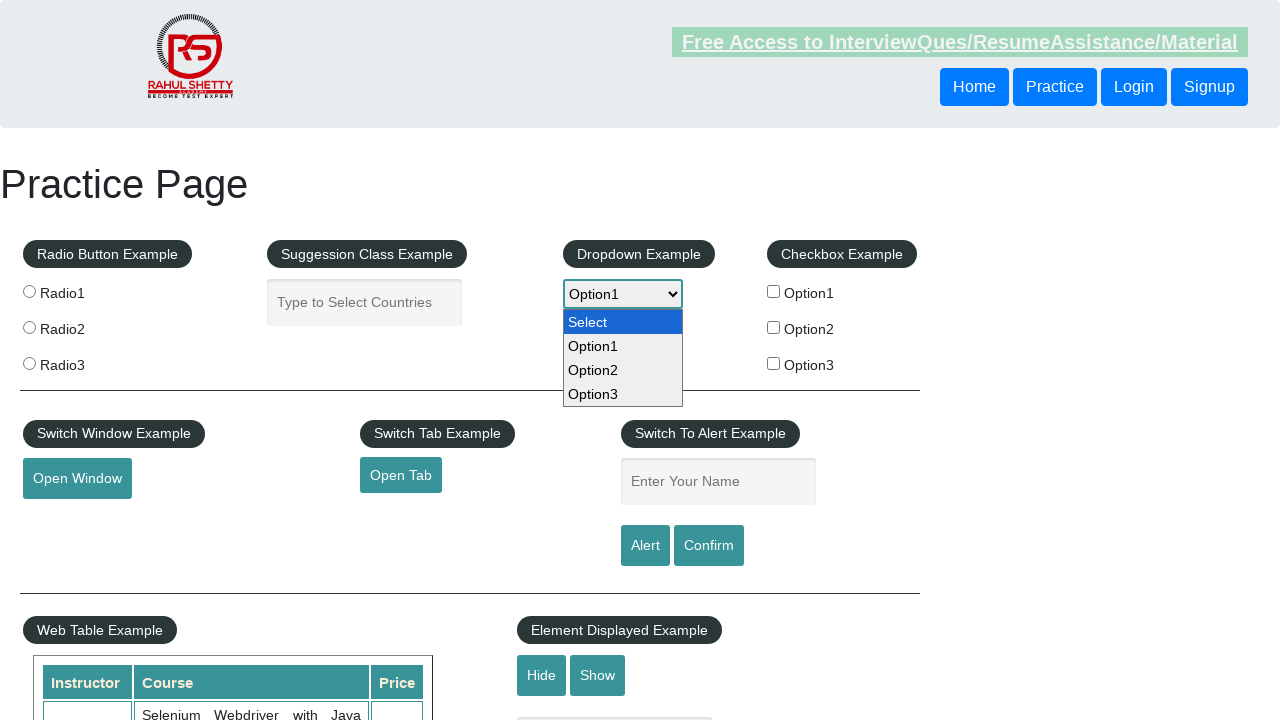

Selected Option2 from dropdown on #dropdown-class-example
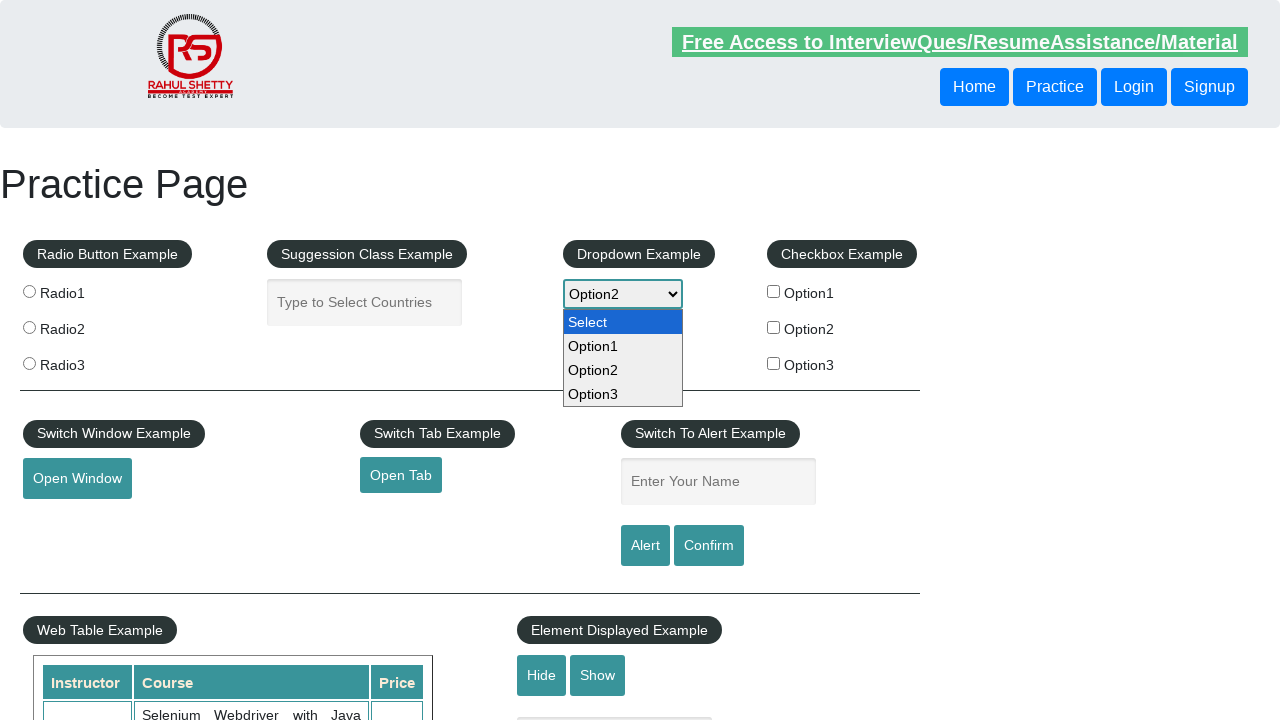

Waited 1000ms after selecting Option2
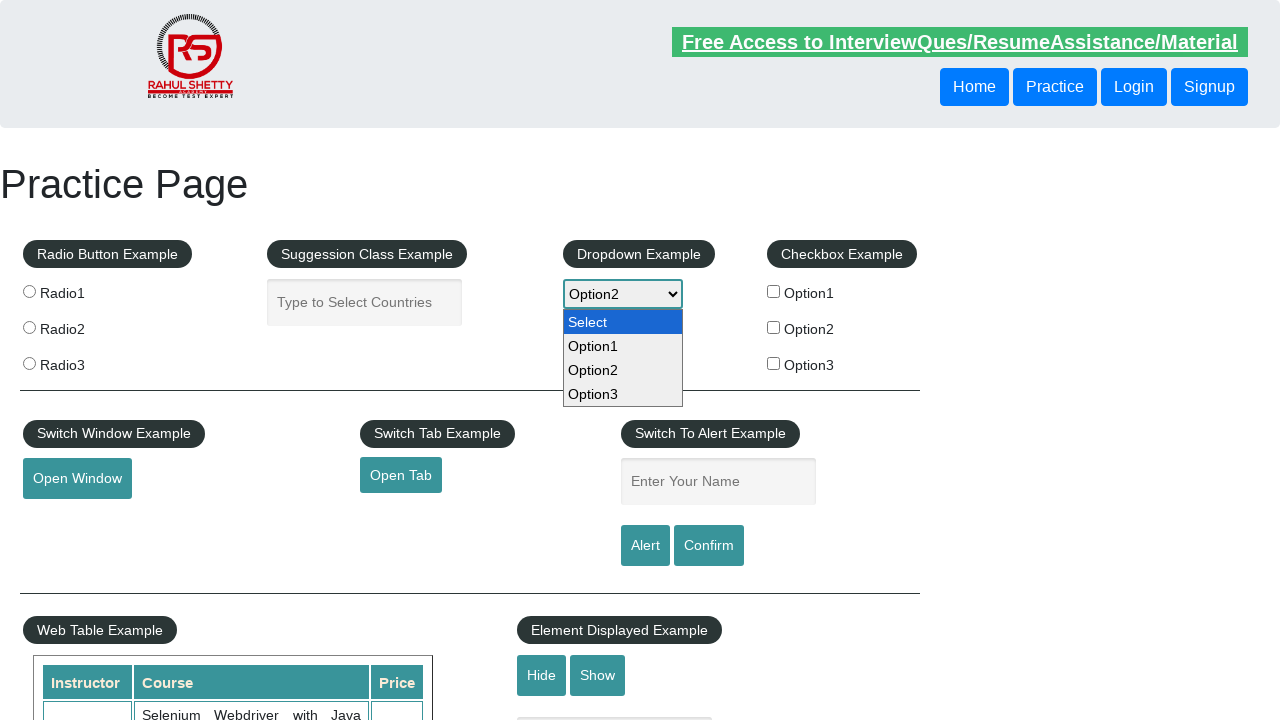

Selected Option3 from dropdown on #dropdown-class-example
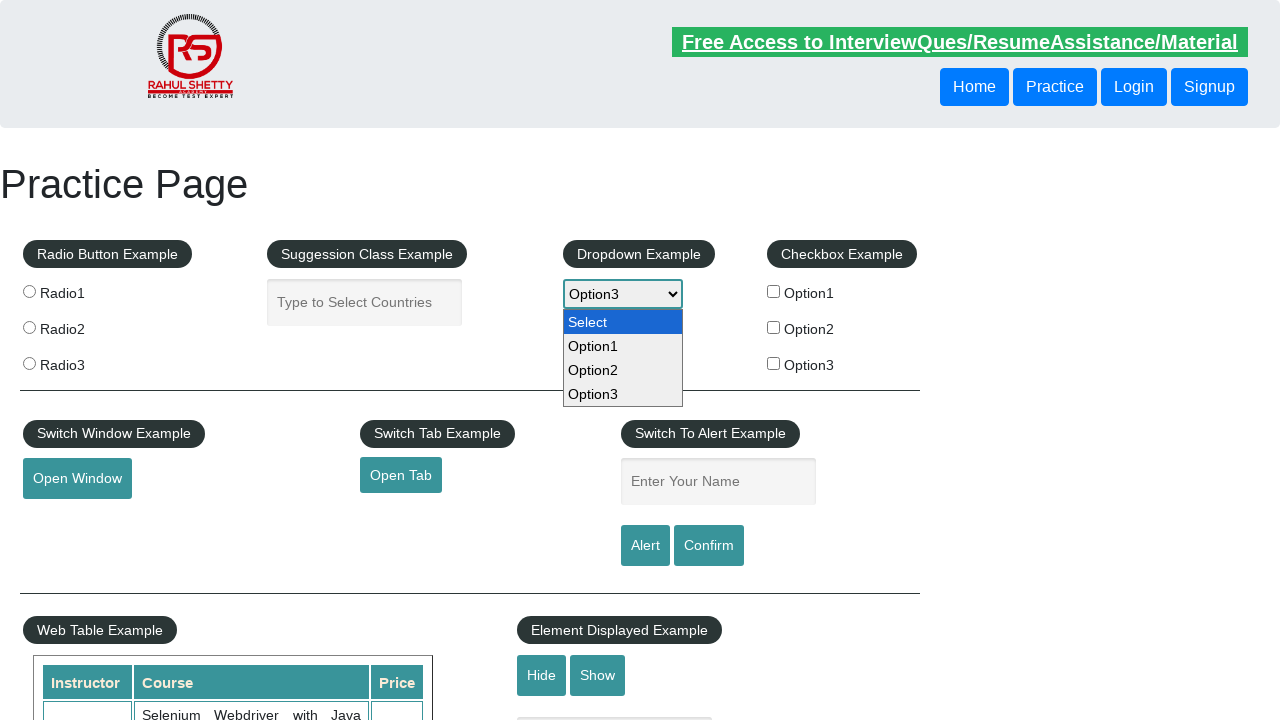

Waited 1000ms after selecting Option3
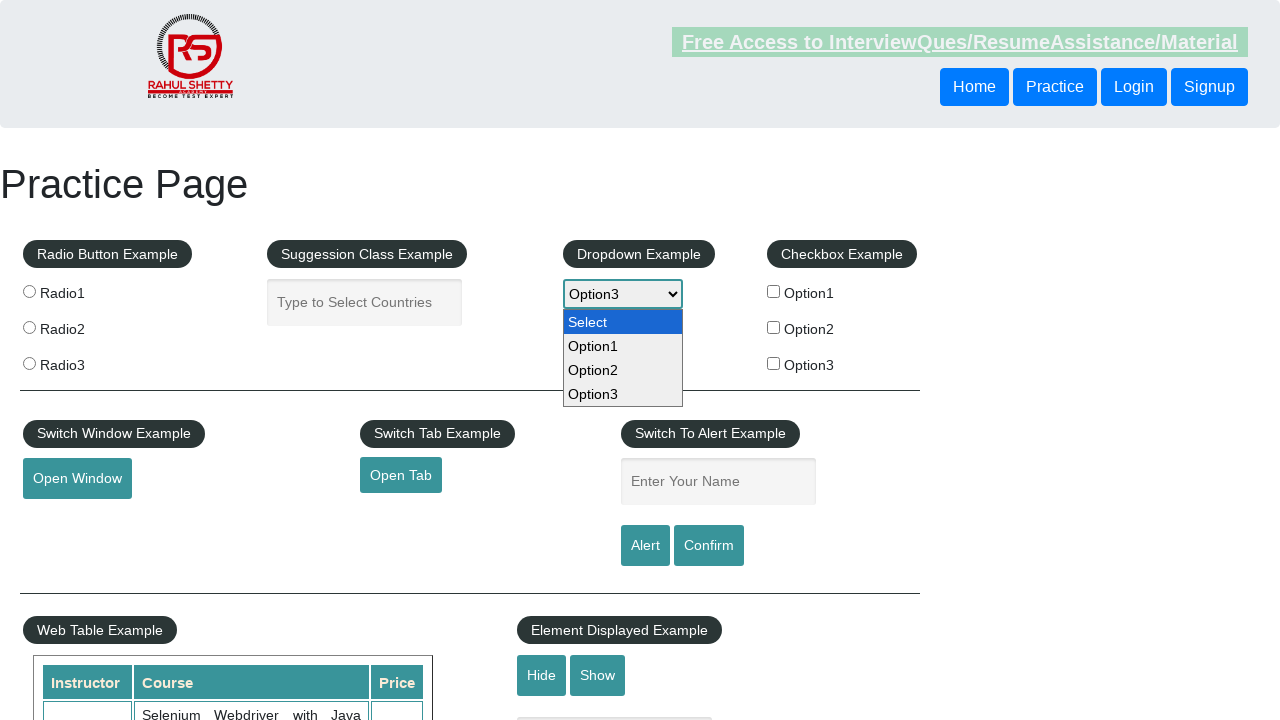

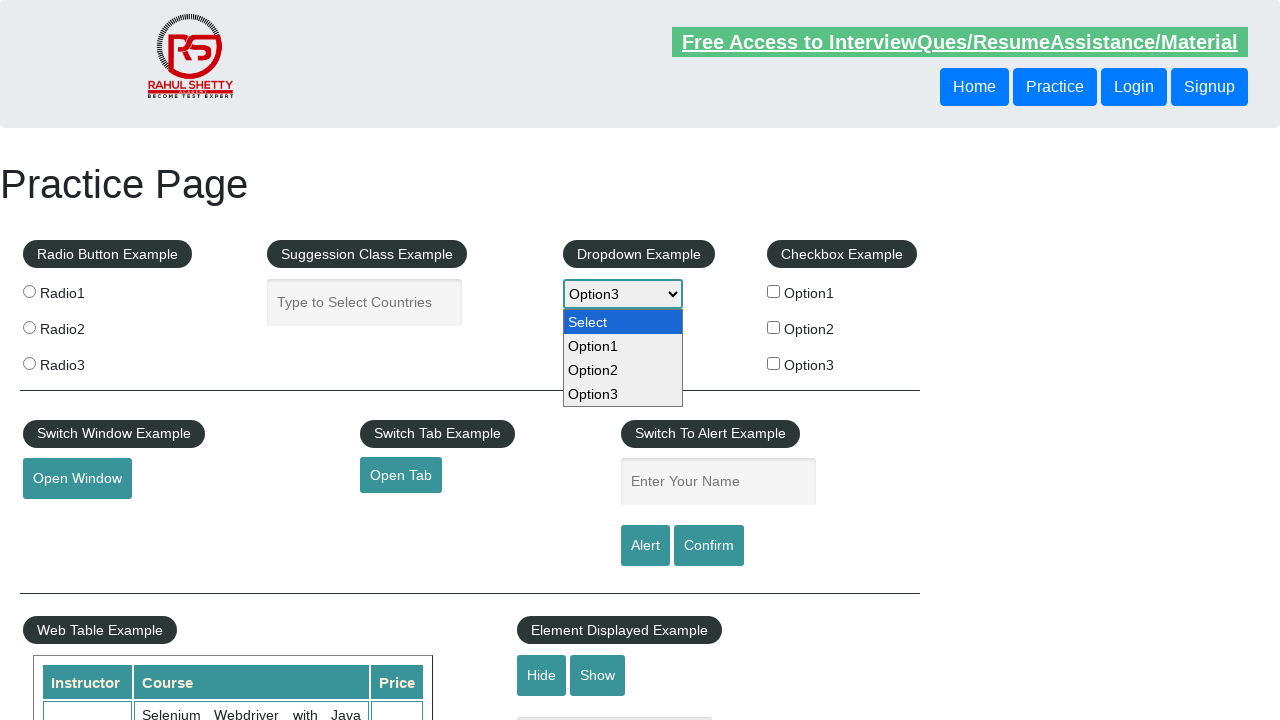